Tests different click types including double-click and right-click on buttons, then verifies the result messages appear

Starting URL: https://demoqa.com/buttons

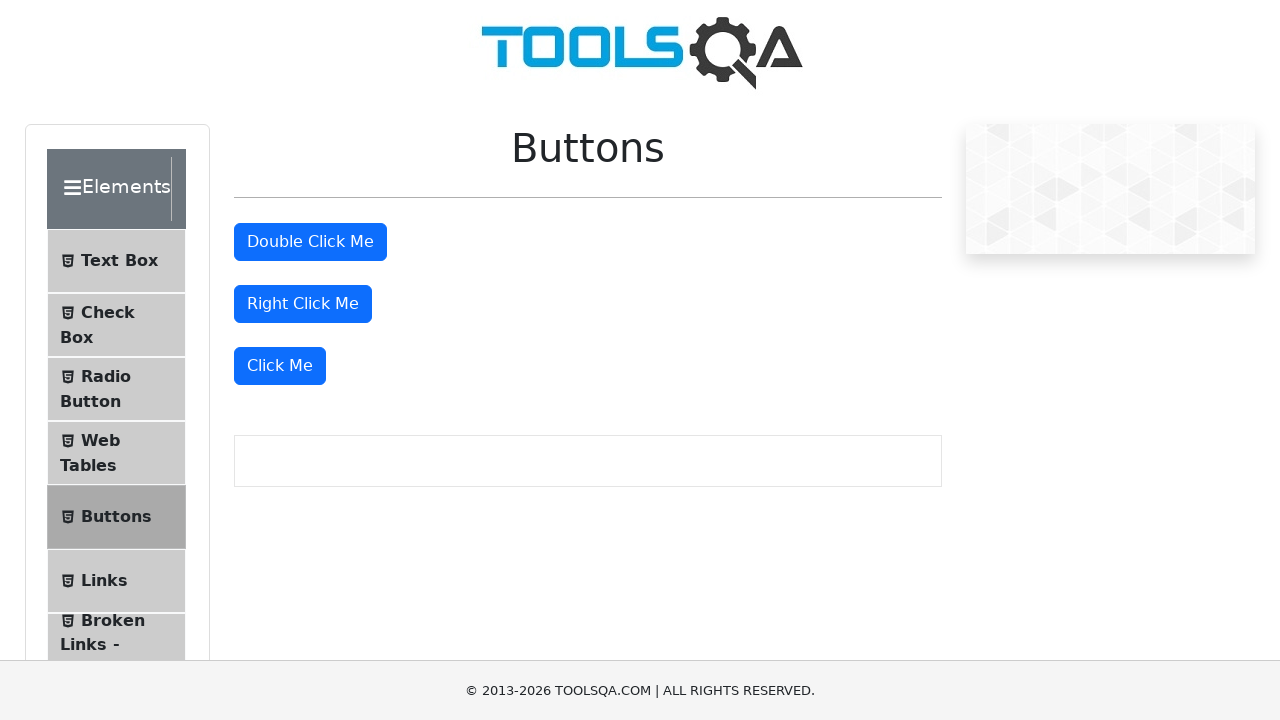

Double-clicked the double click button at (310, 242) on #doubleClickBtn
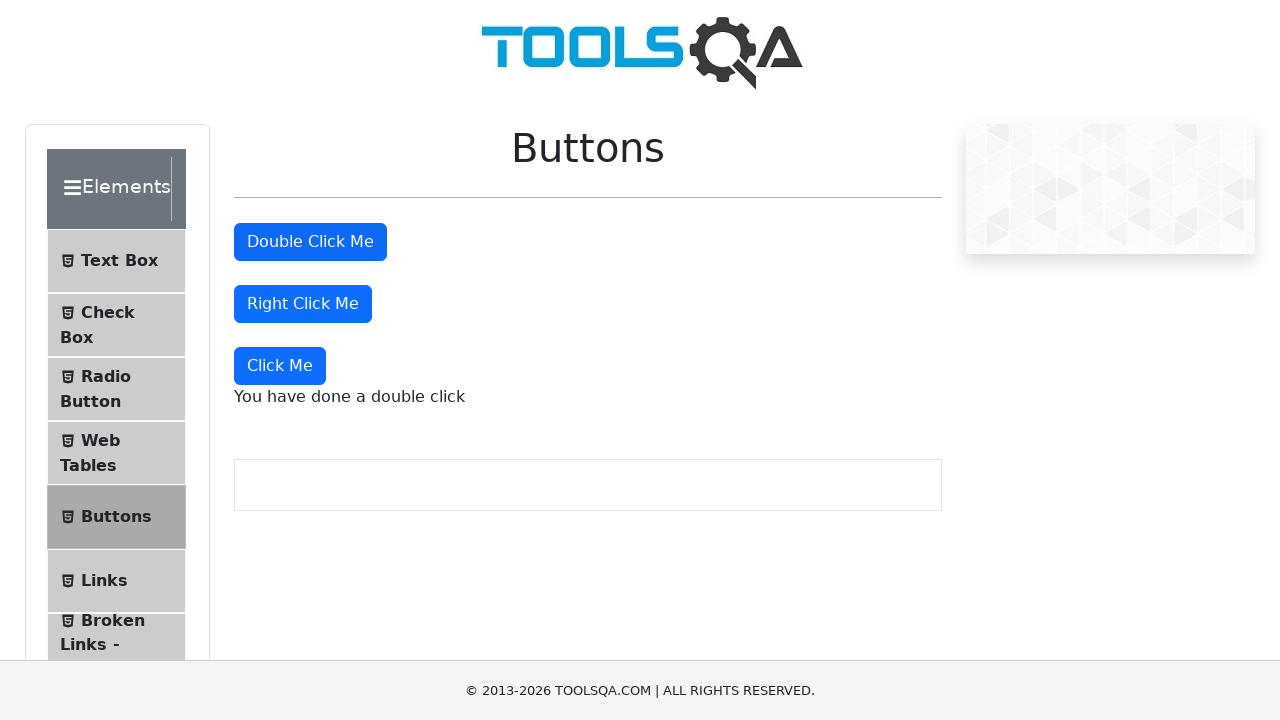

Right-clicked the right click button at (303, 304) on #rightClickBtn
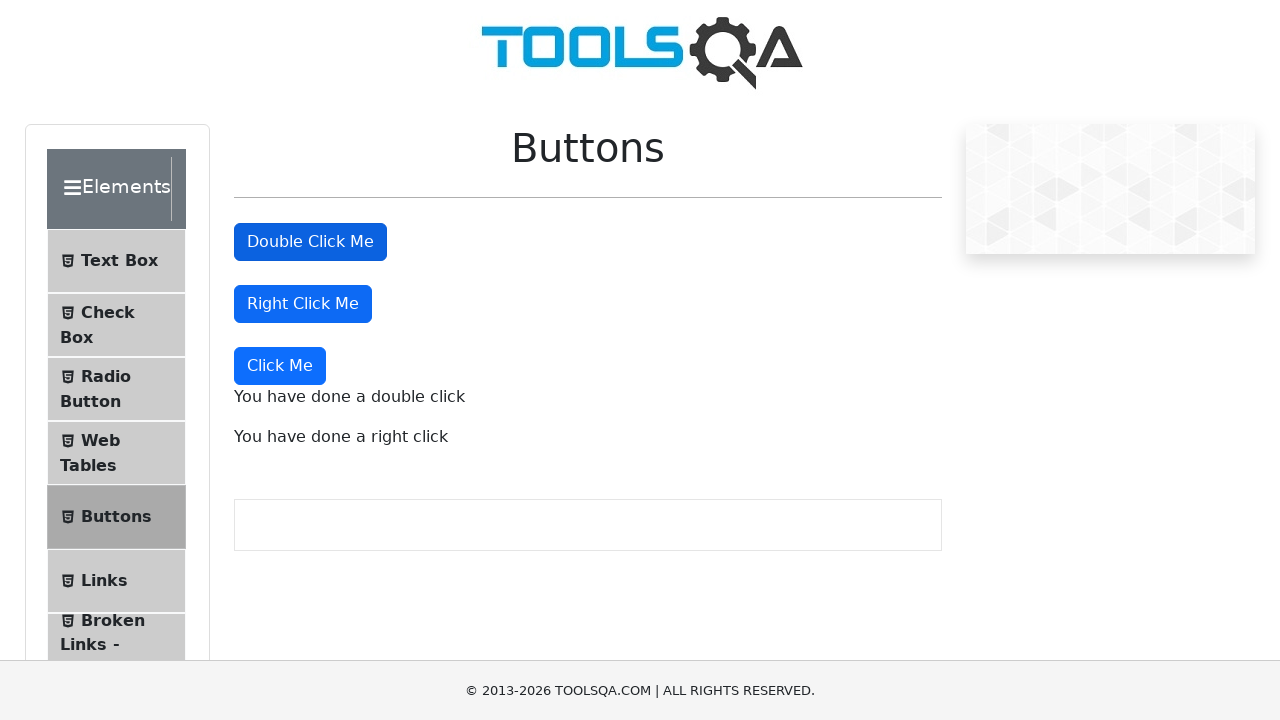

Double click message appeared
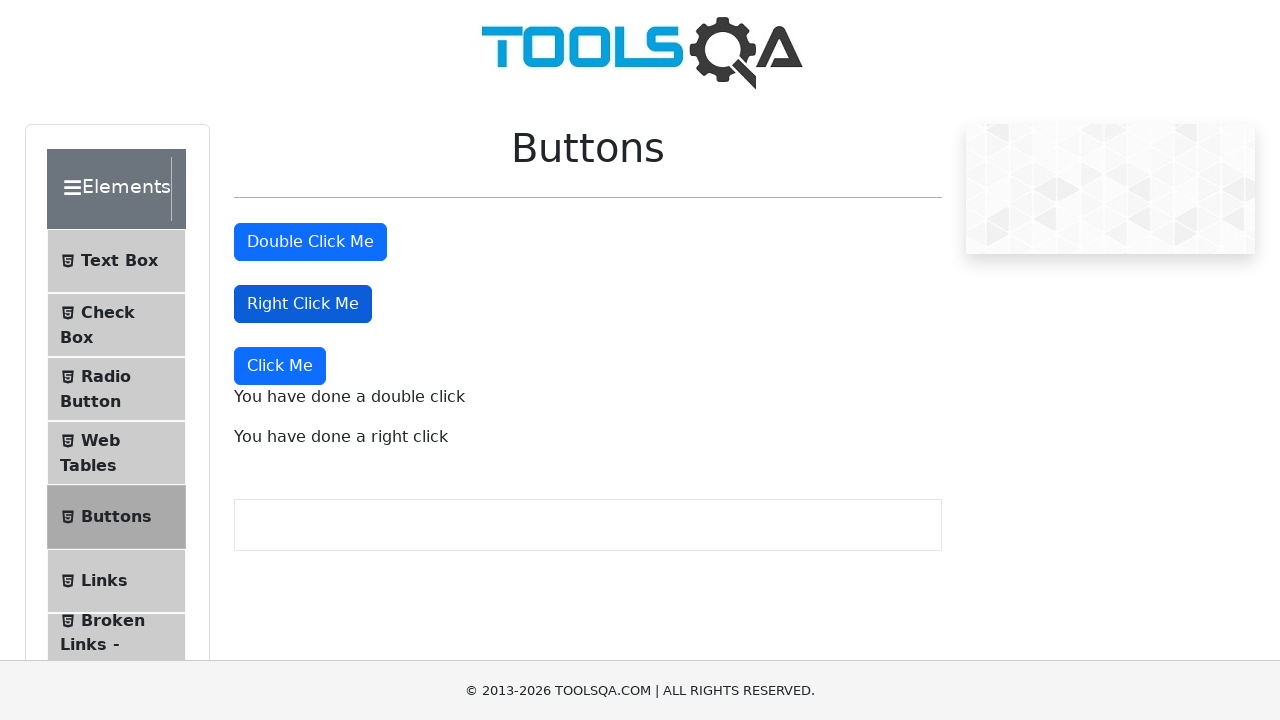

Right click message appeared
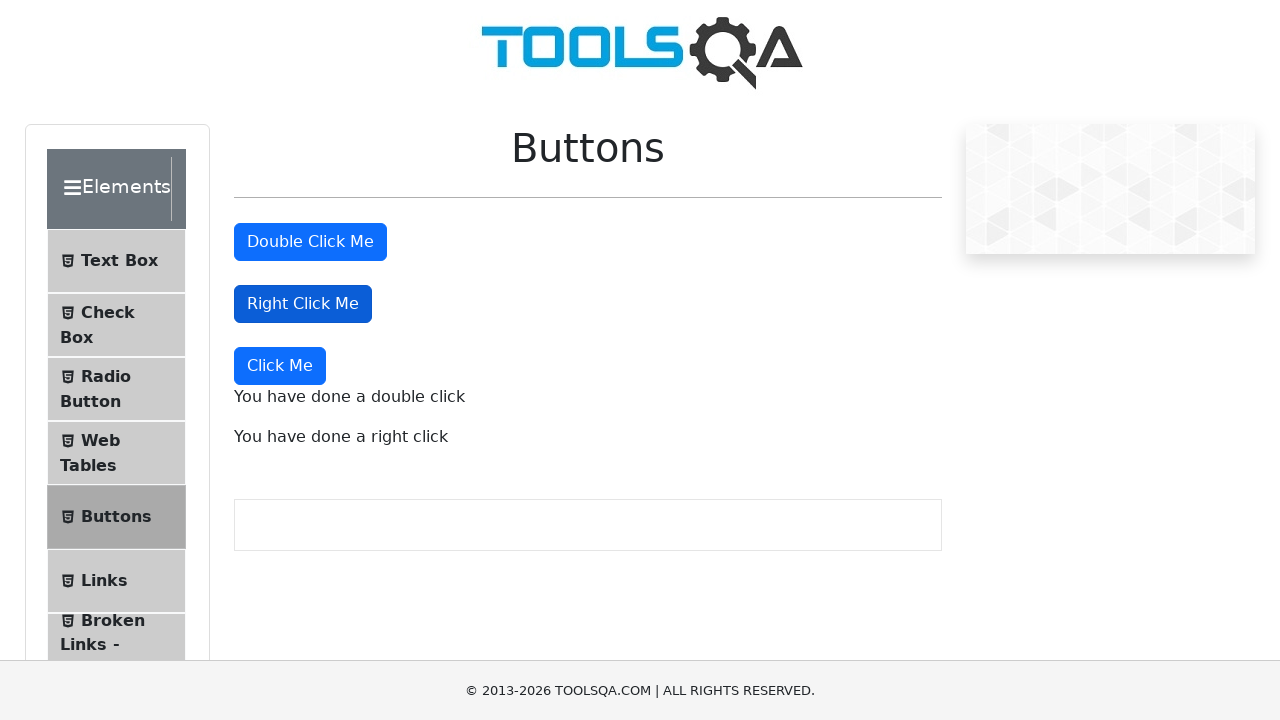

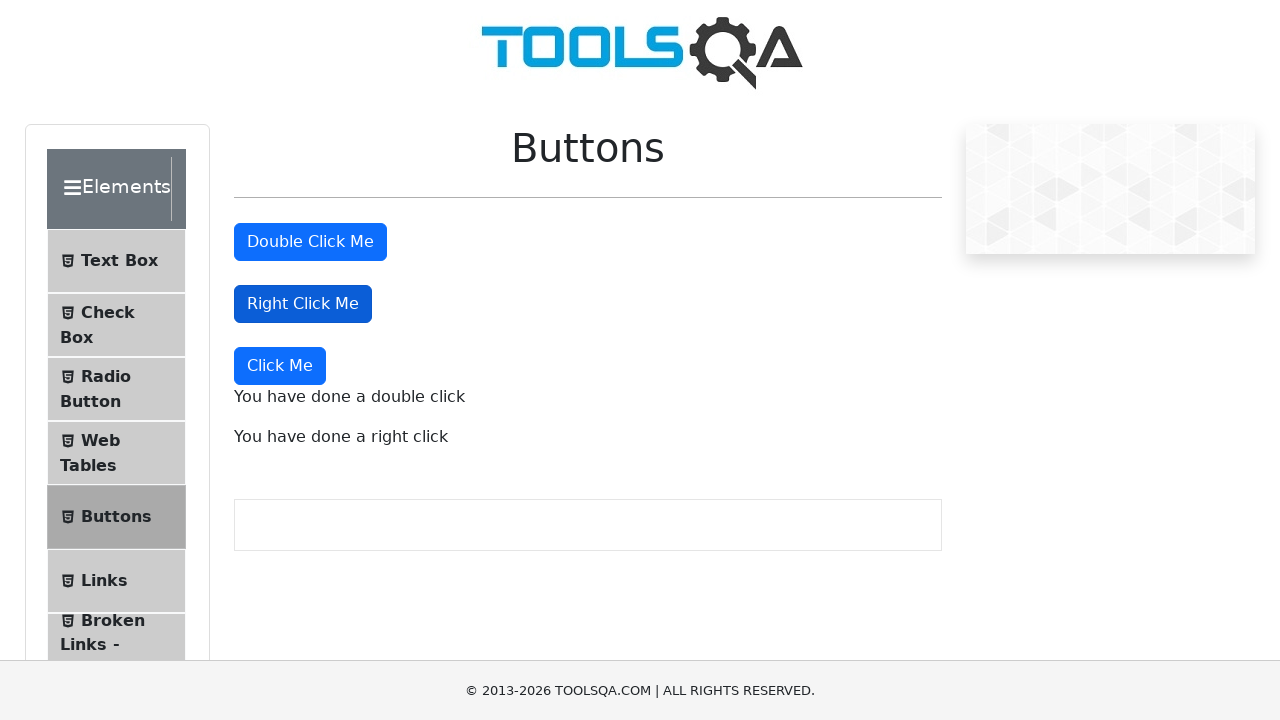